Tests form input functionality by filling in a name field on a test blog page

Starting URL: http://only-testing-blog.blogspot.in/2013/11/new-test.html

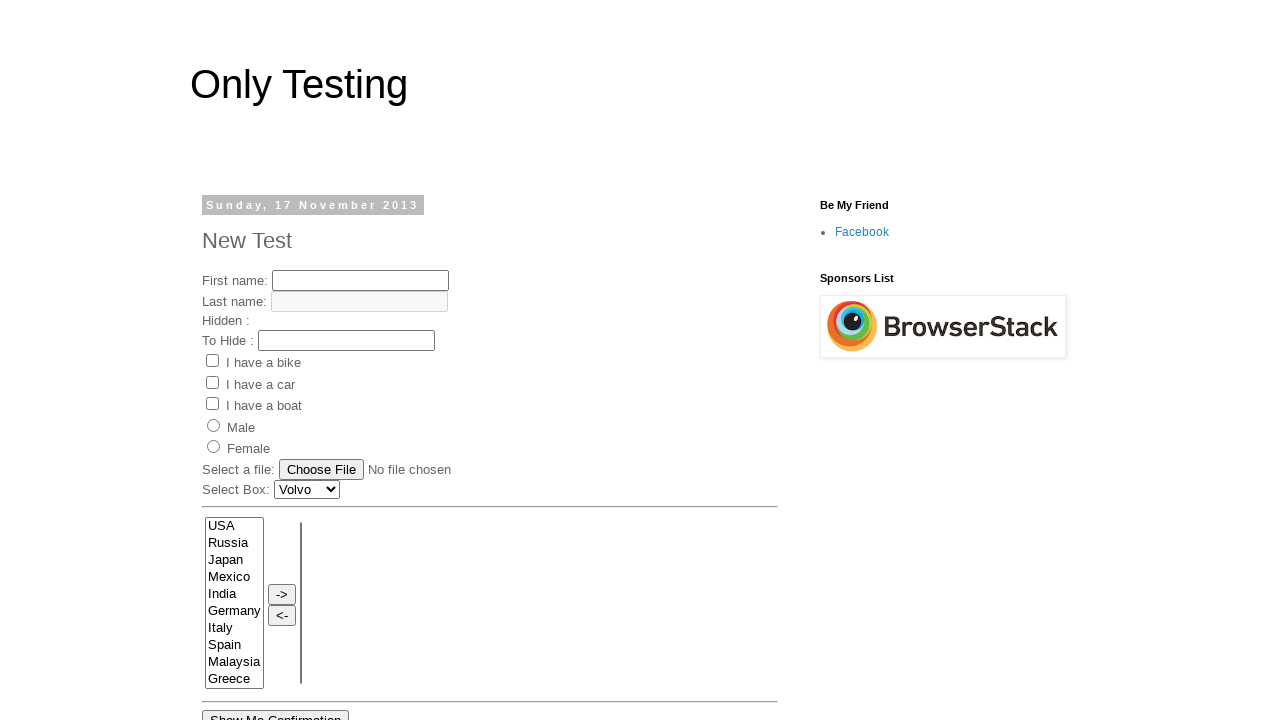

Filled name field with 'My Name' on input[name='fname']
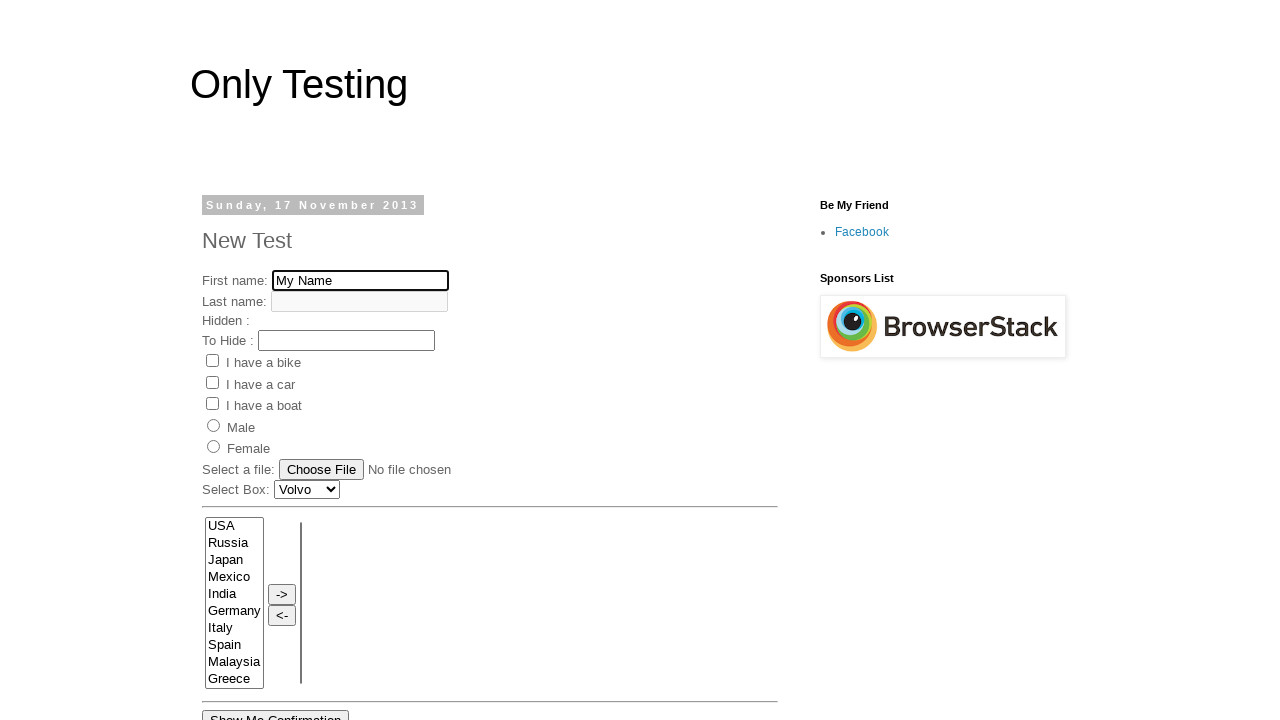

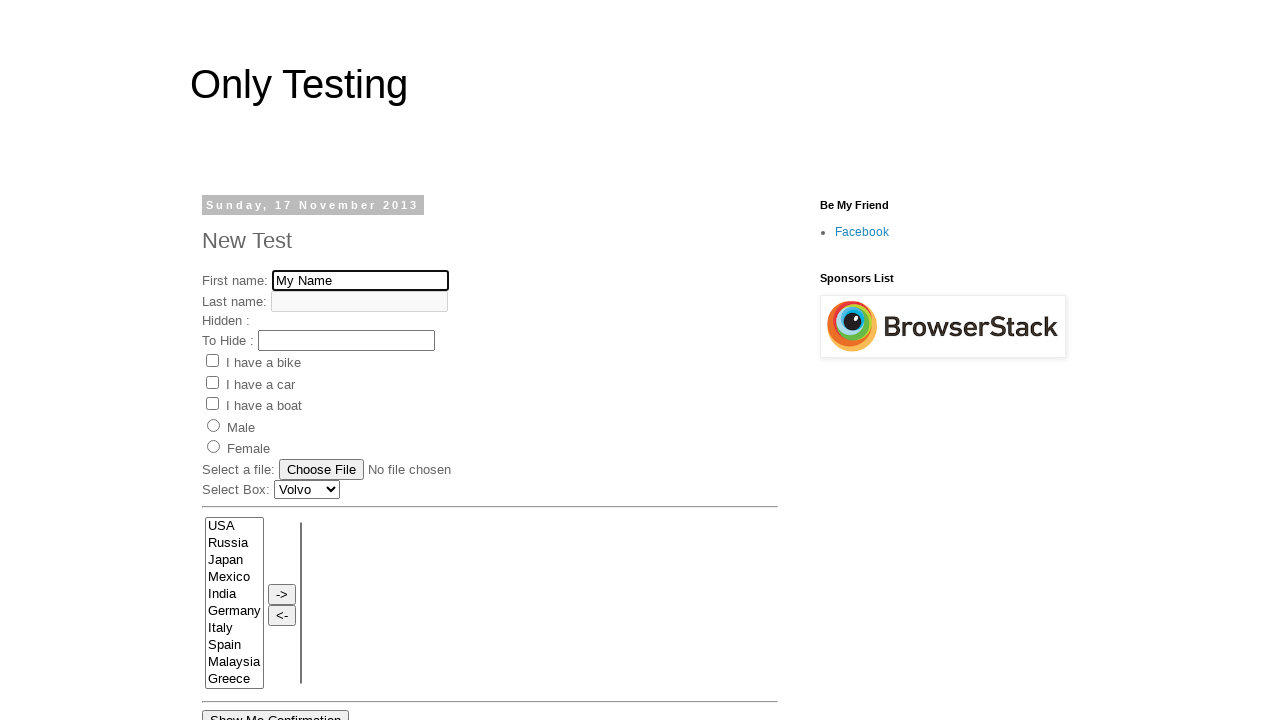